Navigates to OrangeHRM demo site login page

Starting URL: https://opensource-demo.orangehrmlive.com/web/index.php/auth/login

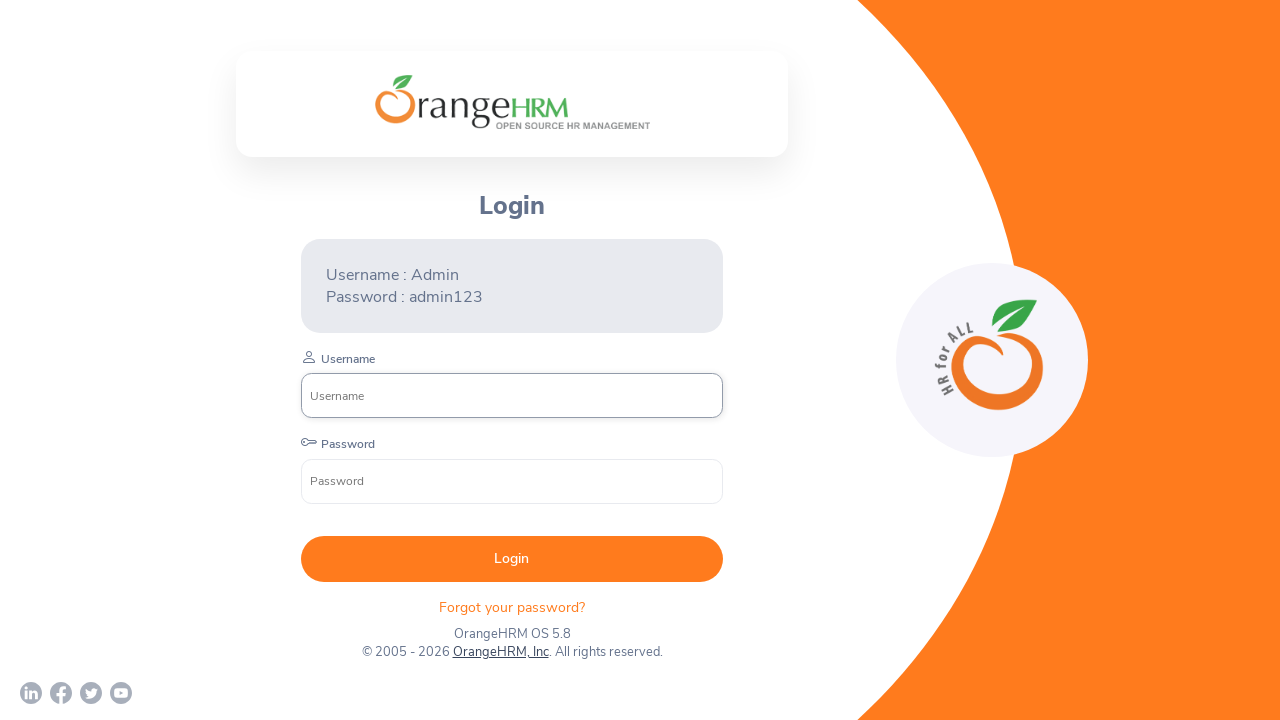

Navigated to OrangeHRM demo site login page at https://opensource-demo.orangehrmlive.com/web/index.php/auth/login
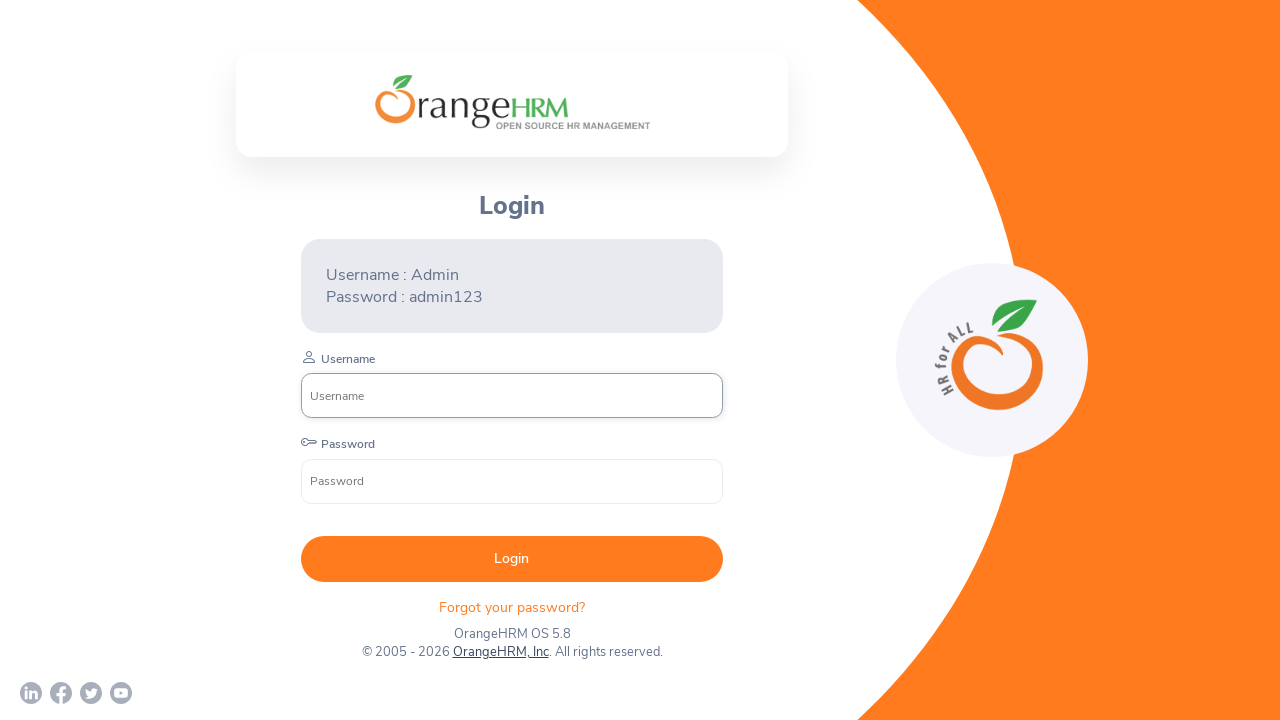

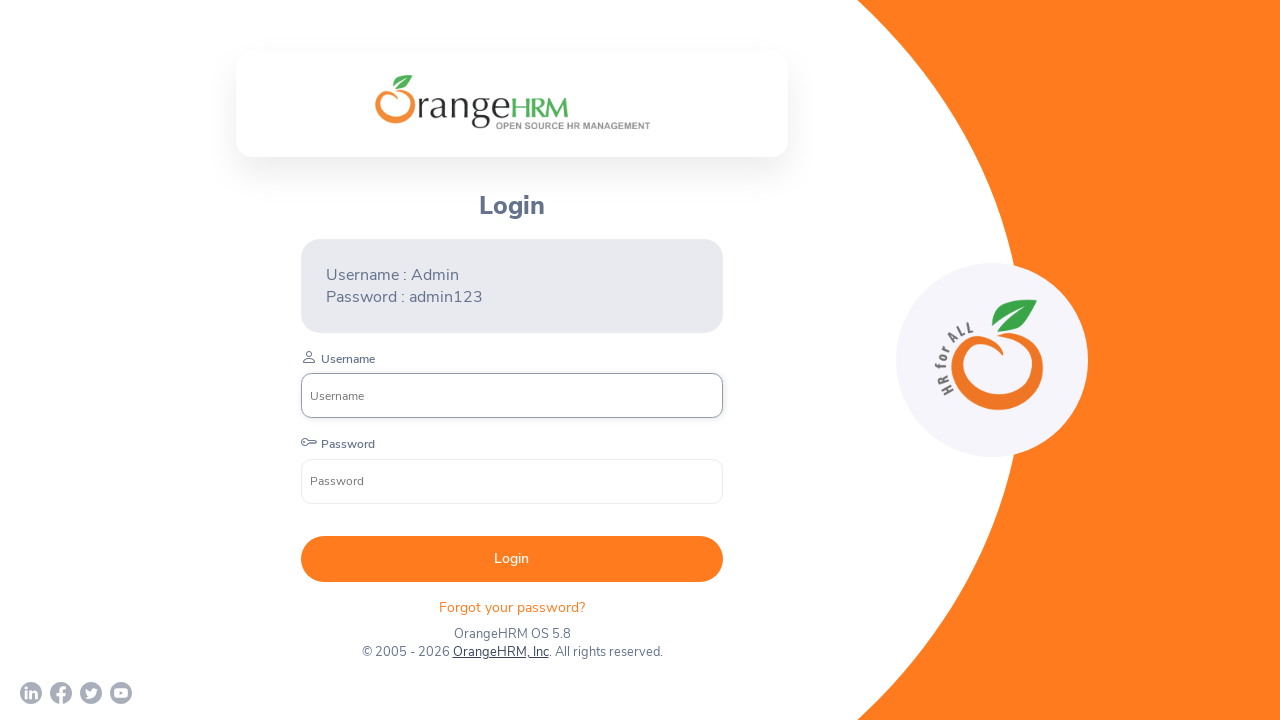